Navigates to the OrangeHRM demo site and verifies that the page title is "OrangeHRM"

Starting URL: https://opensource-demo.orangehrmlive.com/

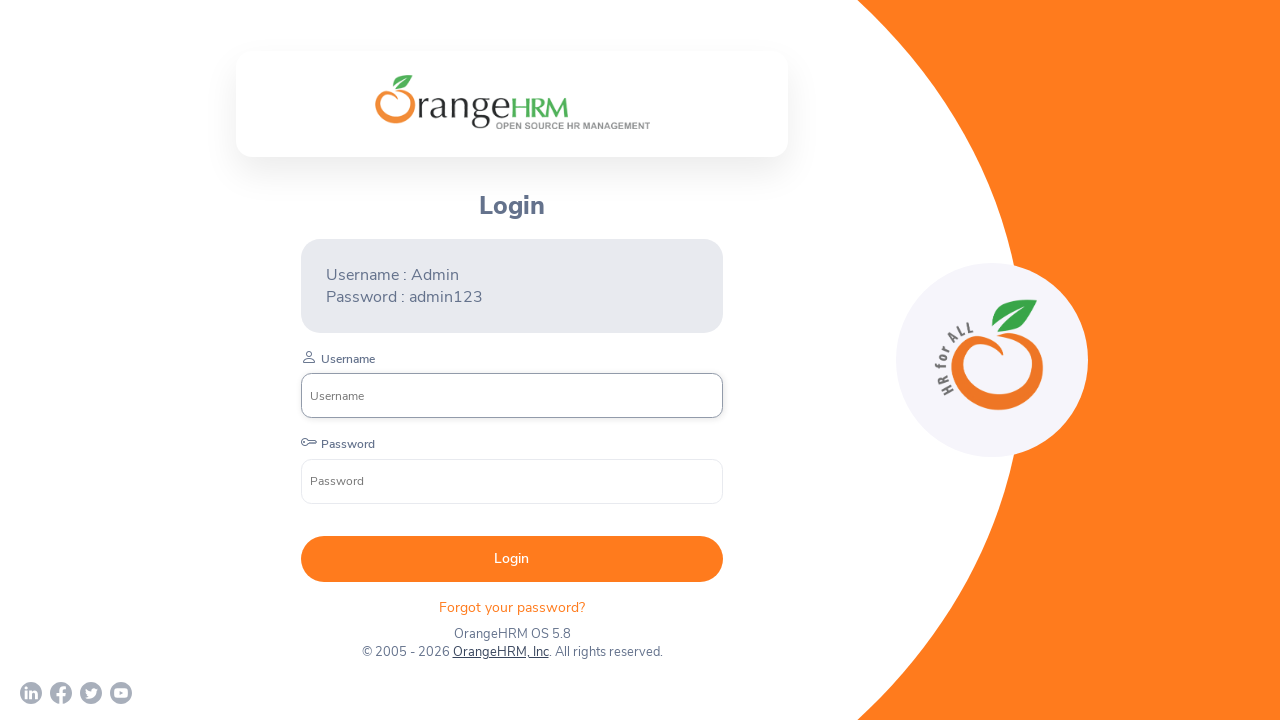

Waited for page to load (domcontentloaded)
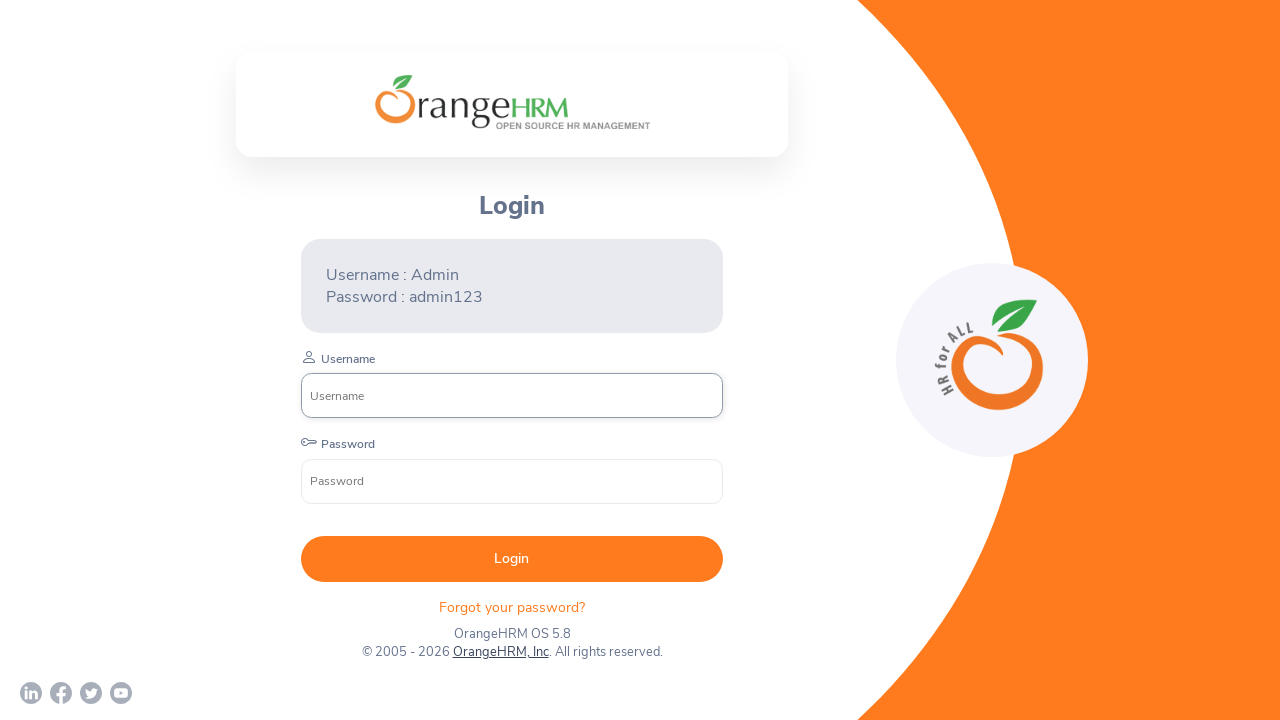

Retrieved page title: OrangeHRM
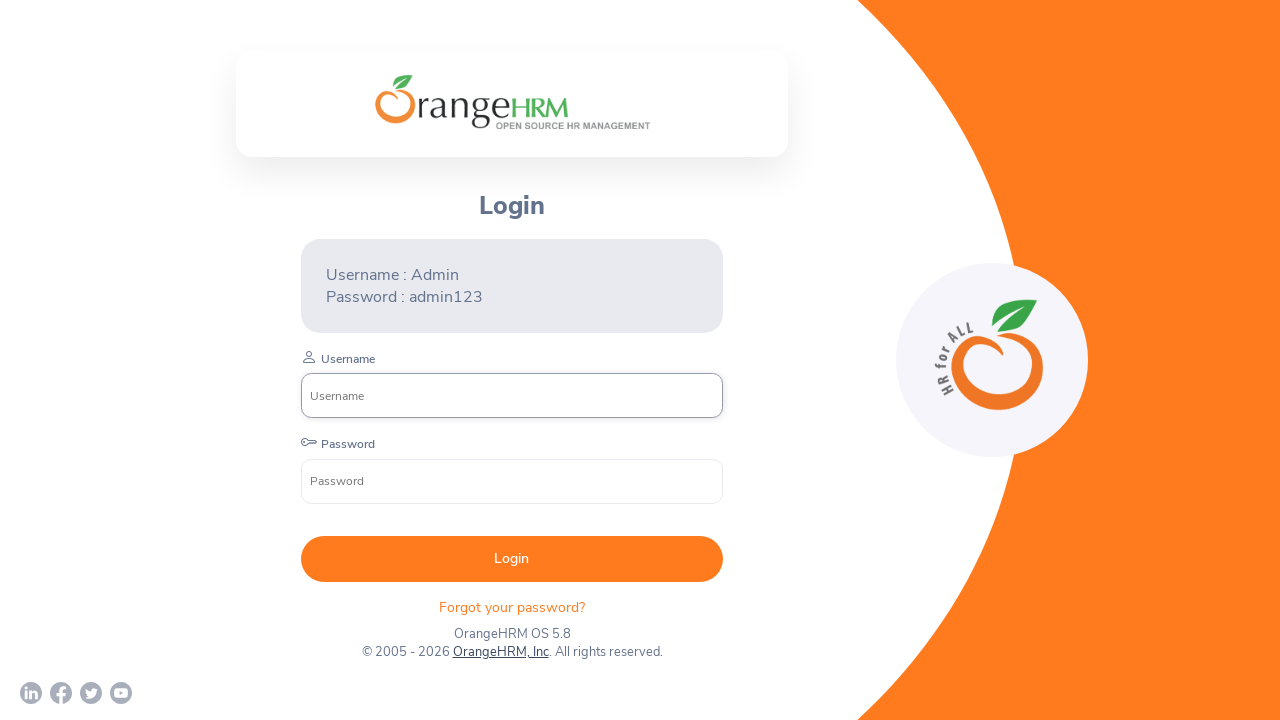

Verified page title is 'OrangeHRM' as expected
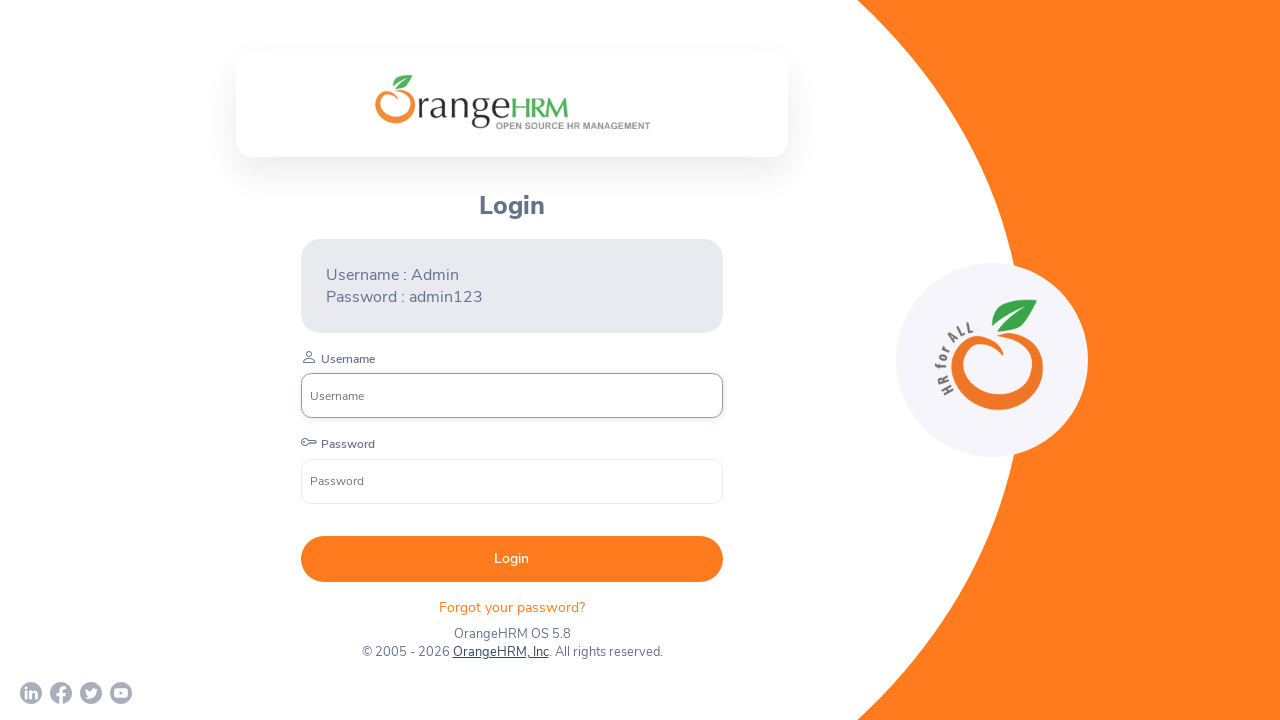

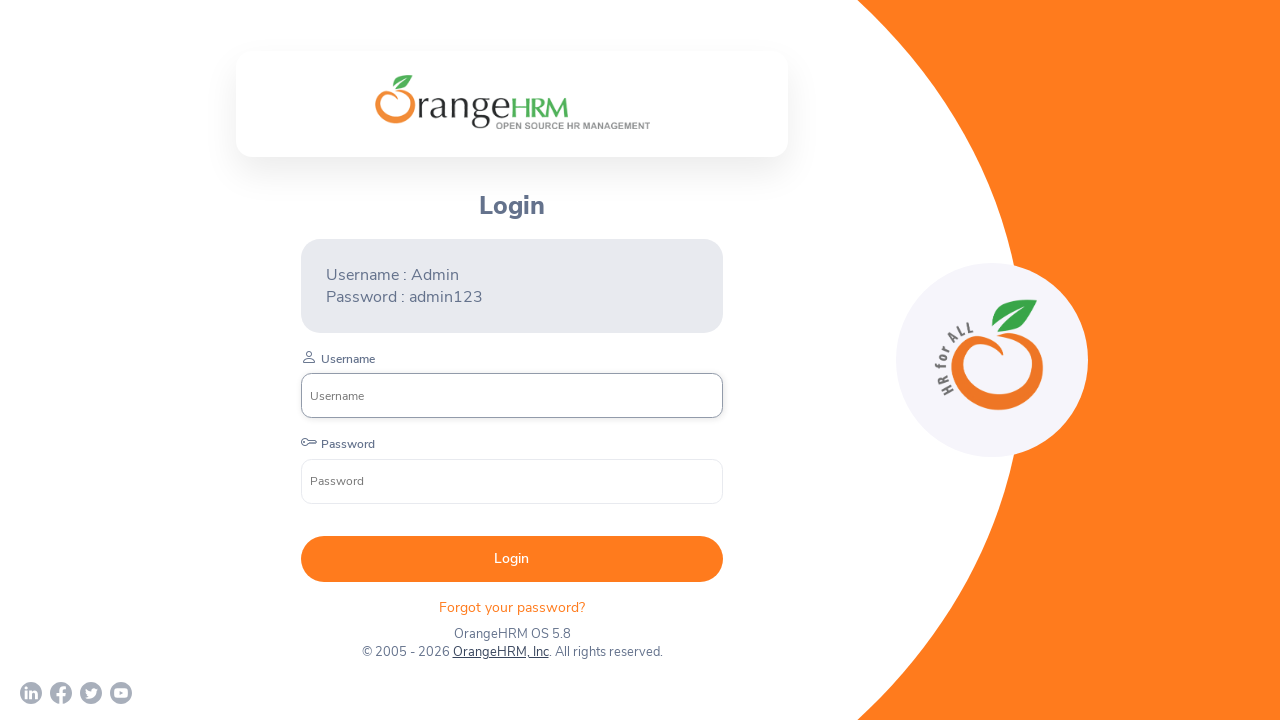